Tests clicking on a button with dynamic ID multiple times to verify it can be located using text-based XPath selector

Starting URL: http://uitestingplayground.com/dynamicid

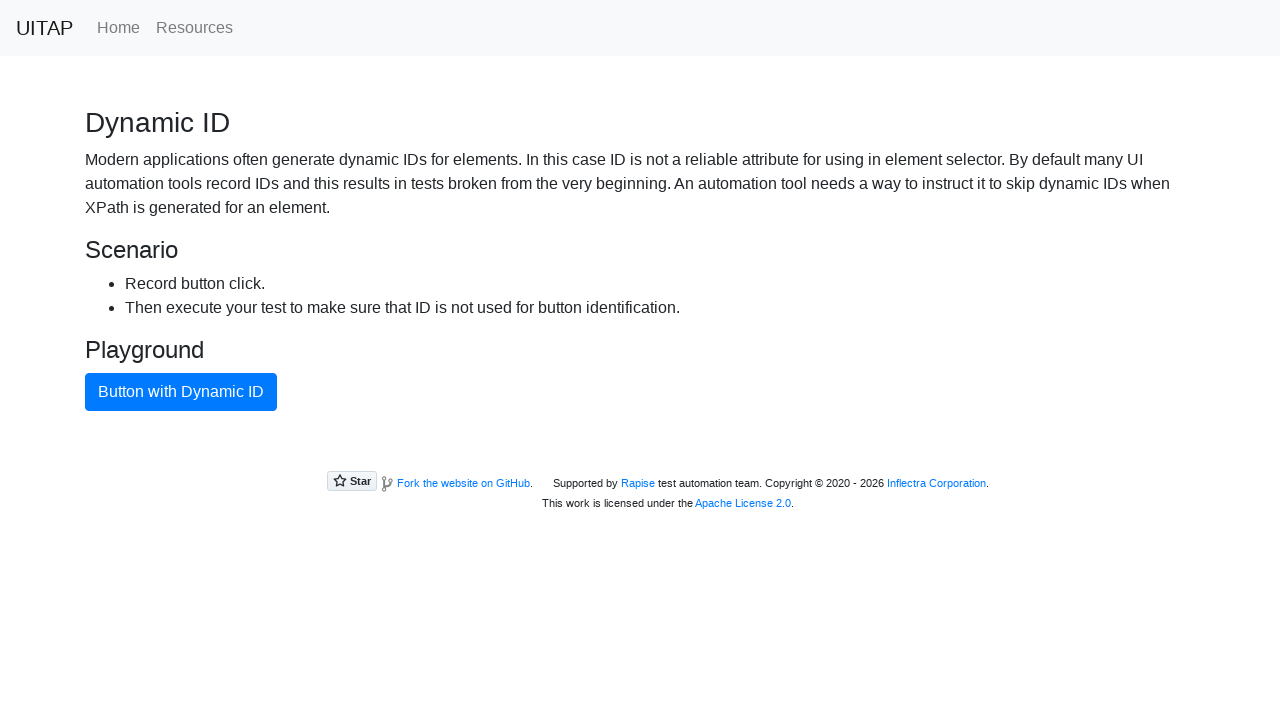

Clicked button with dynamic ID using text-based XPath selector at (181, 392) on xpath=//button[text()="Button with Dynamic ID"]
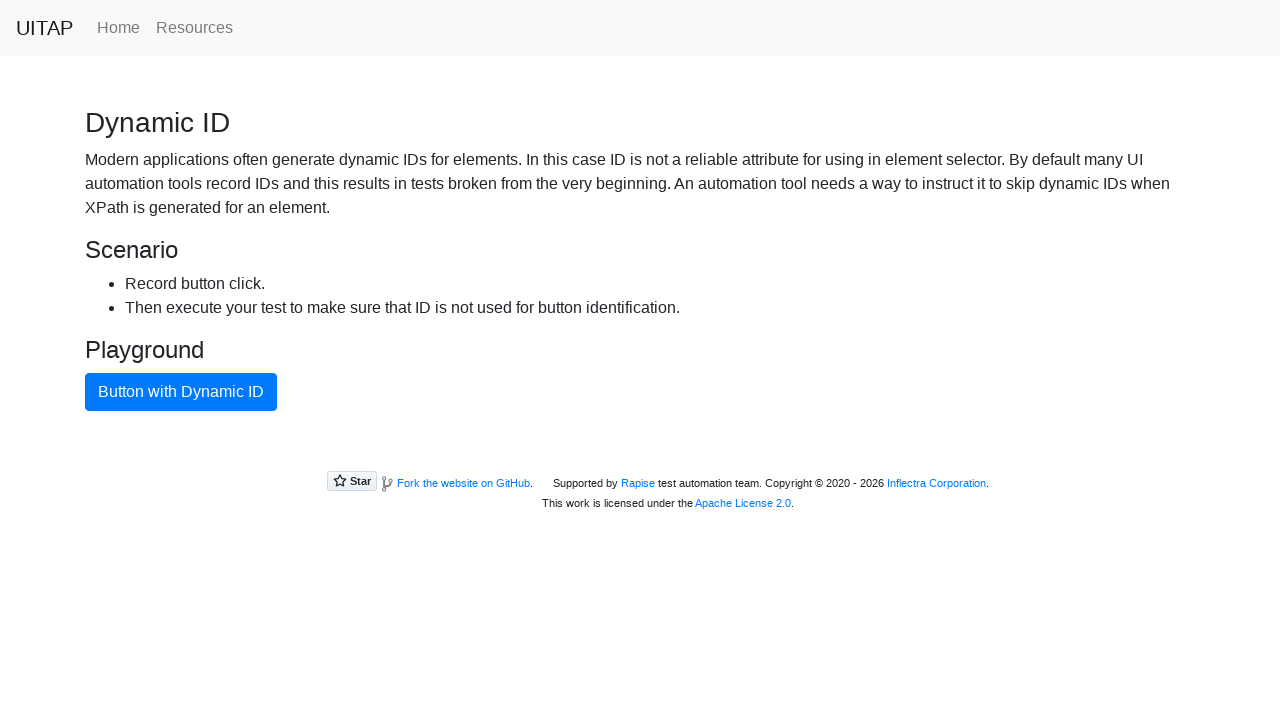

Clicked button with dynamic ID again to verify consistent location at (181, 392) on xpath=//button[text()="Button with Dynamic ID"]
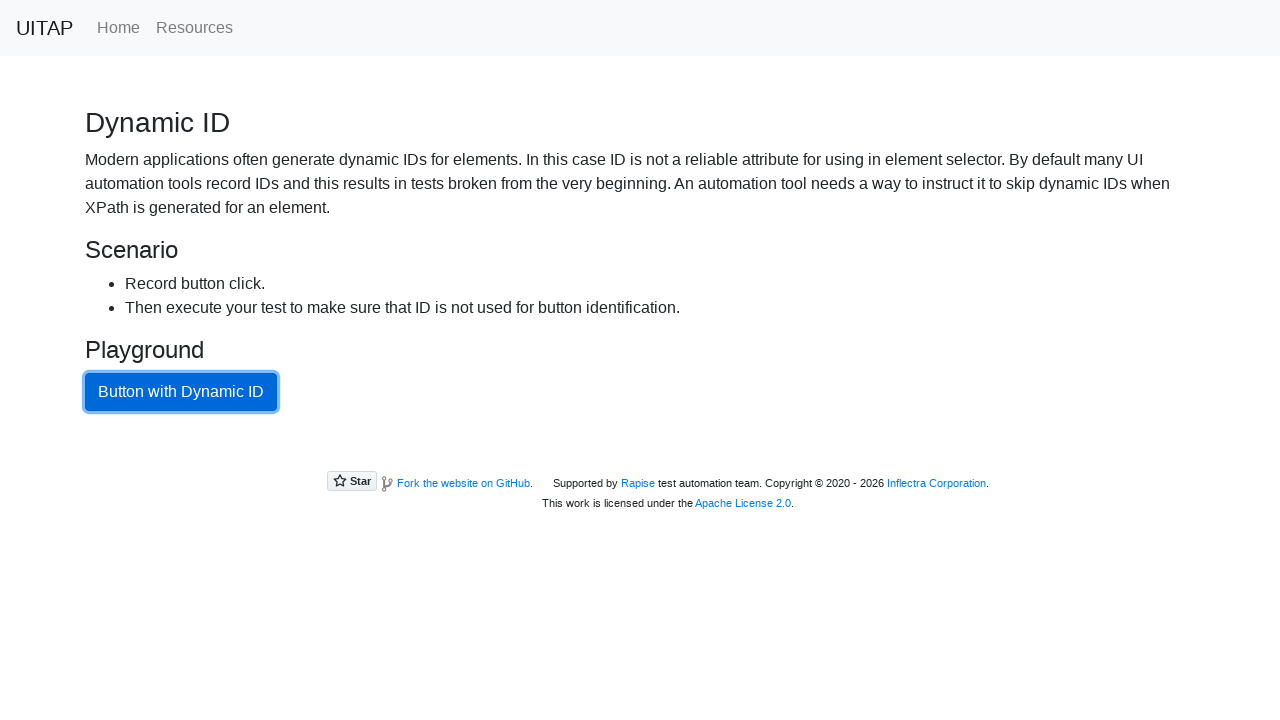

Clicked button with dynamic ID again to verify consistent location at (181, 392) on xpath=//button[text()="Button with Dynamic ID"]
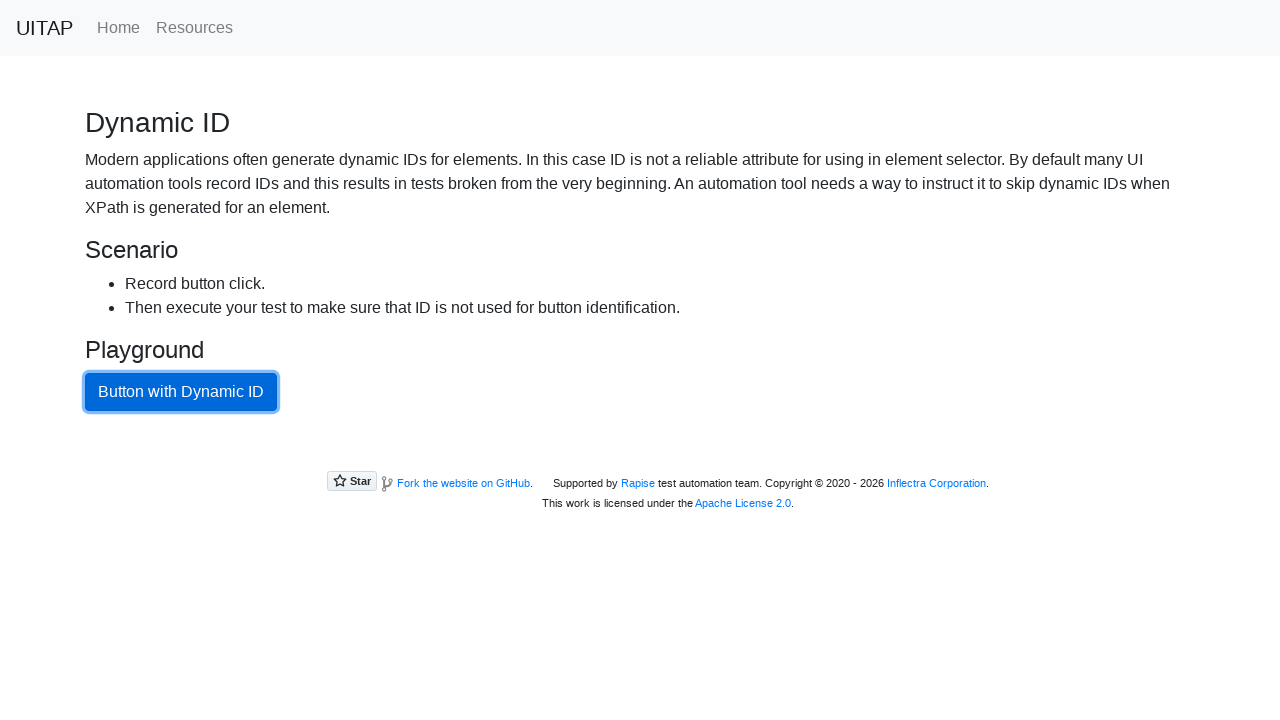

Clicked button with dynamic ID again to verify consistent location at (181, 392) on xpath=//button[text()="Button with Dynamic ID"]
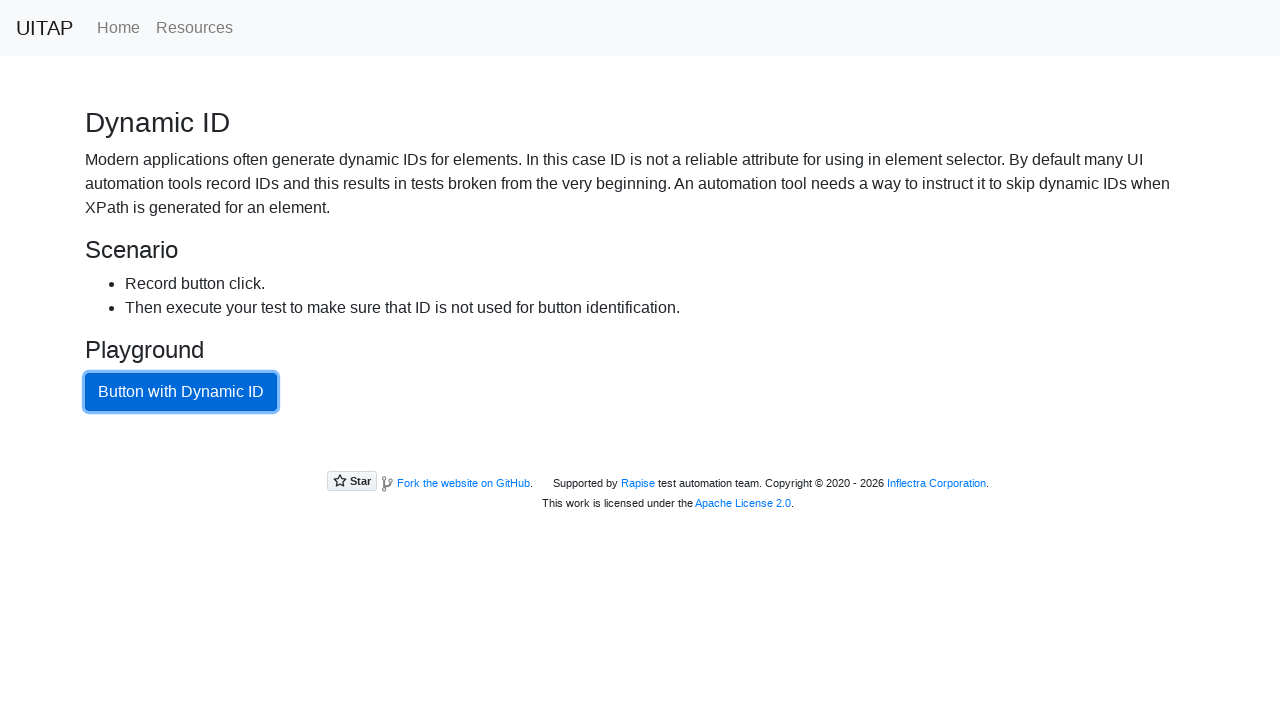

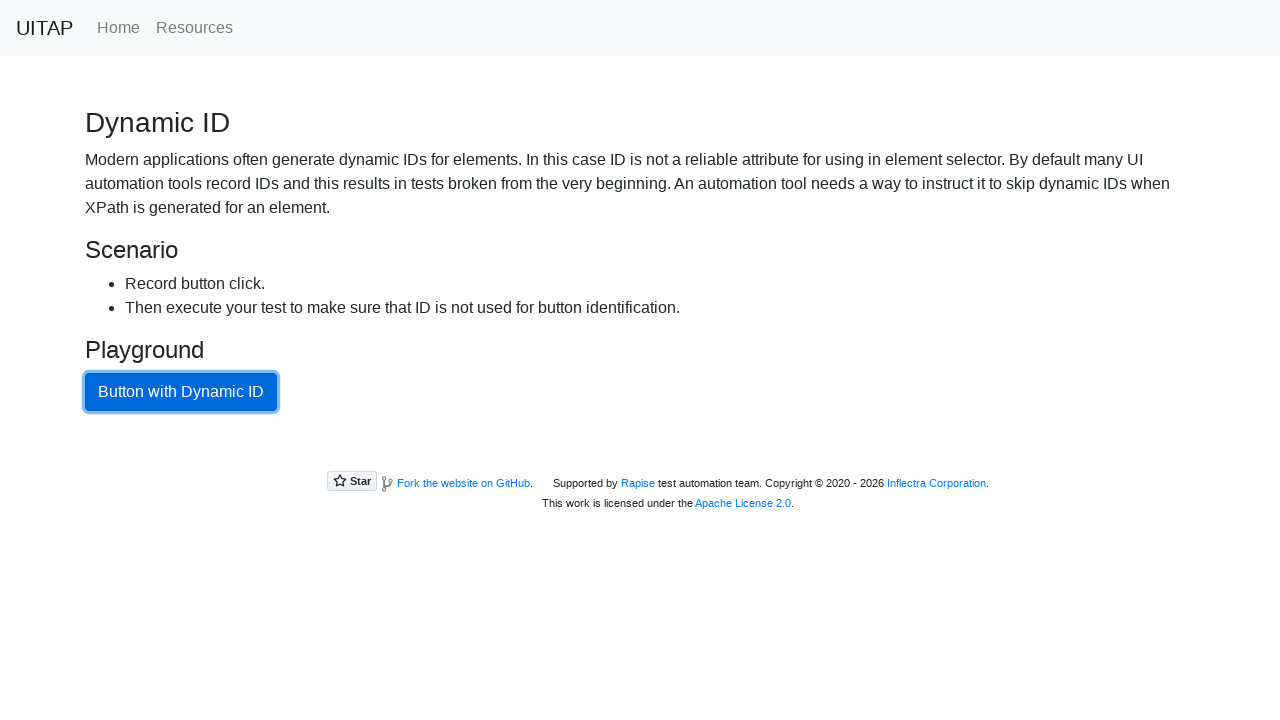